Tests that the privacy policy link opens in a new tab and navigates to the privacy page.

Starting URL: https://cac-tat.s3.eu-central-1.amazonaws.com/index.html

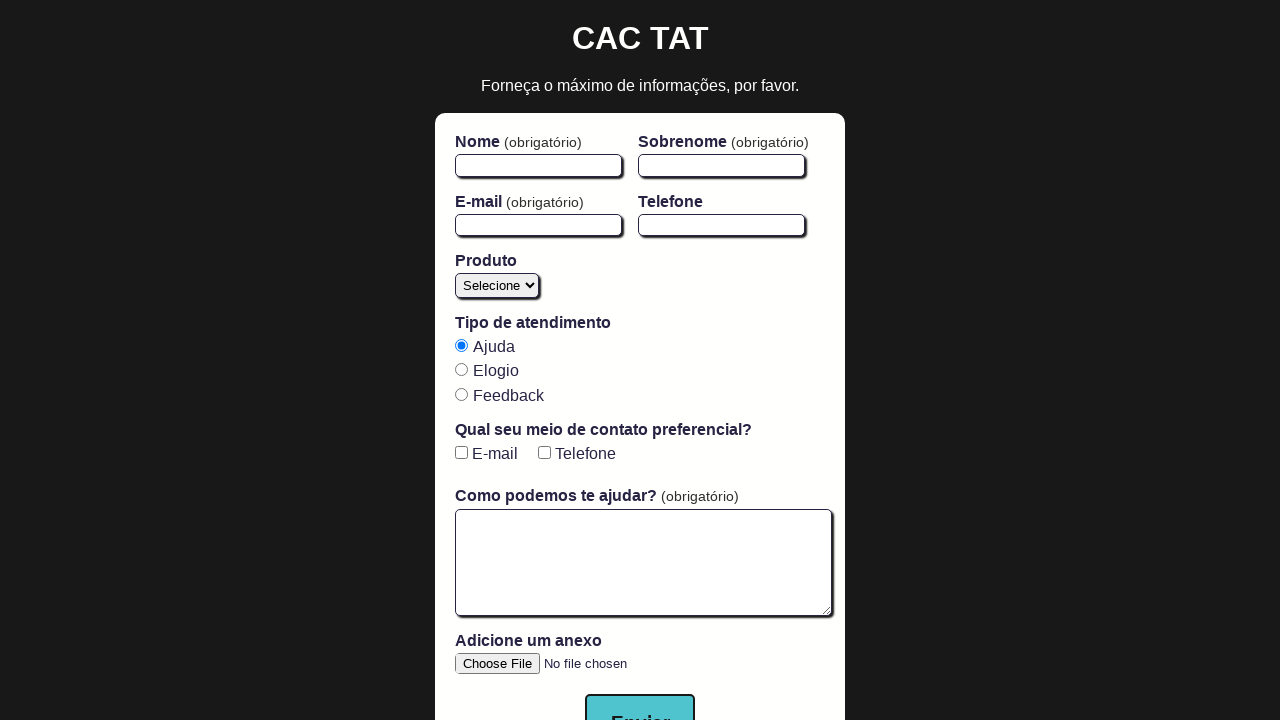

Waited for form to be present on the page
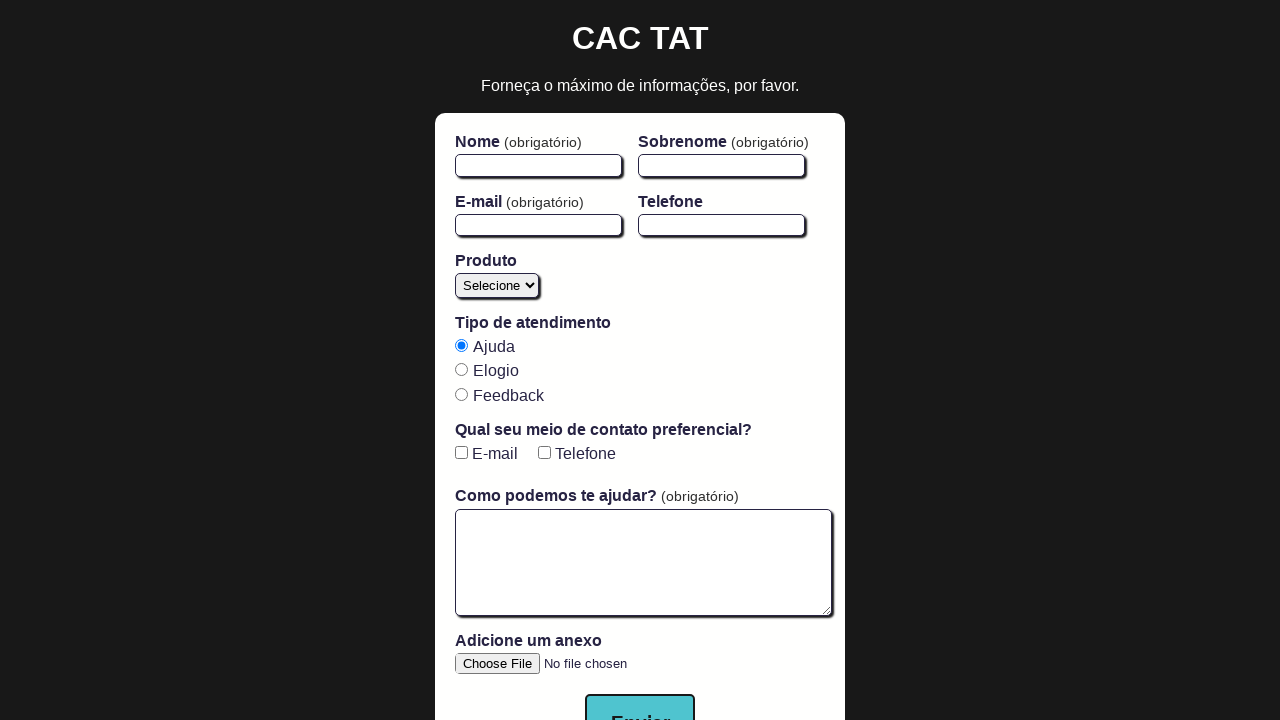

Located privacy policy link
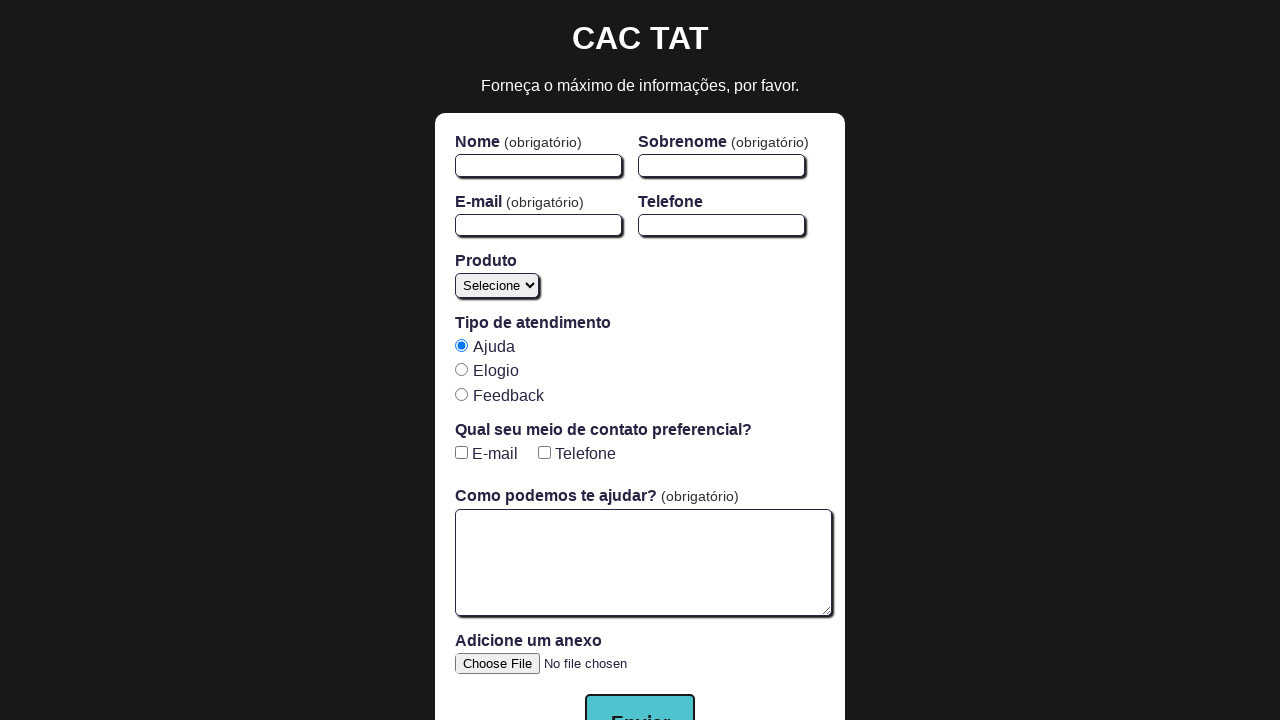

Clicked privacy policy link and intercepted new tab at (640, 690) on a[href*='privacy'] >> nth=0
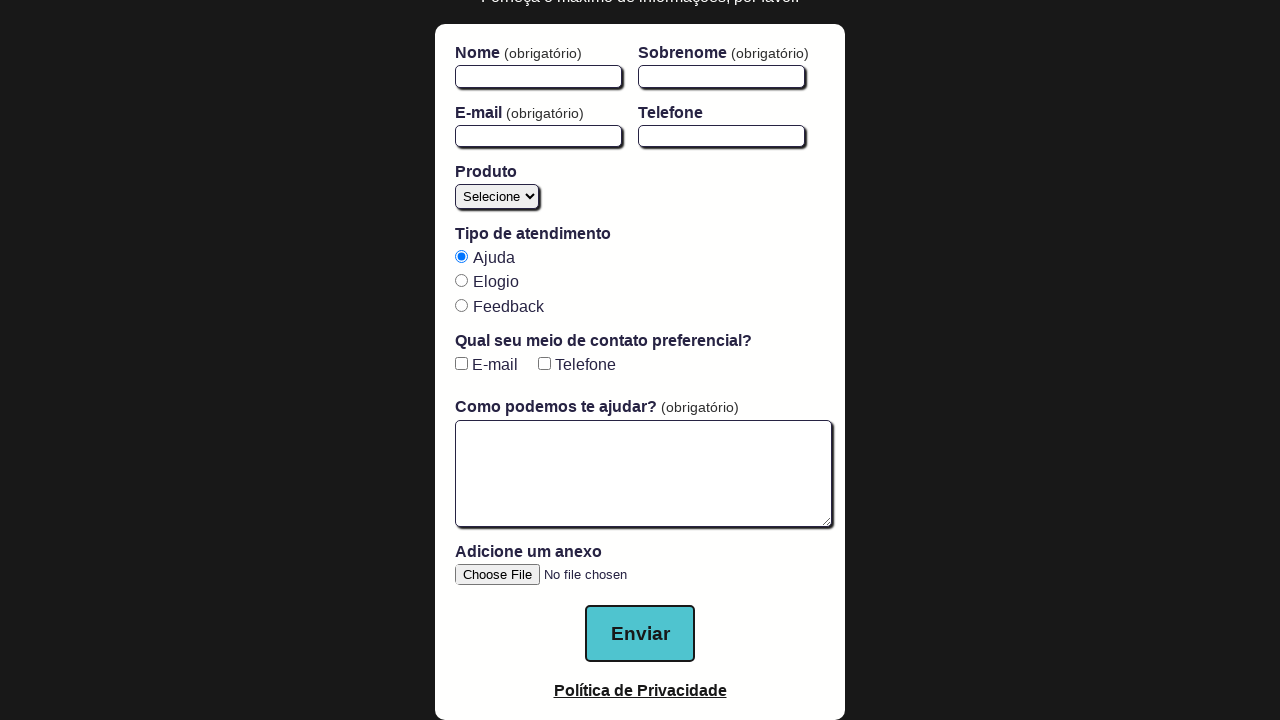

Captured reference to new tab opened by privacy link
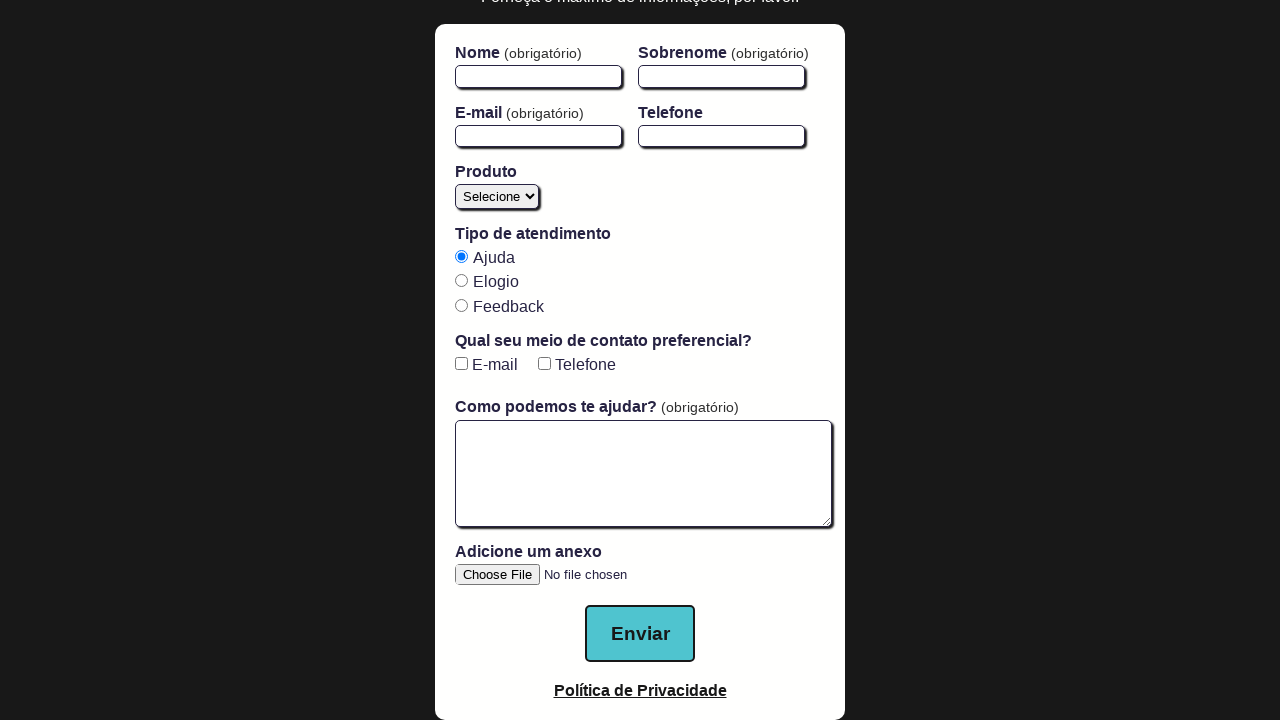

New tab finished loading
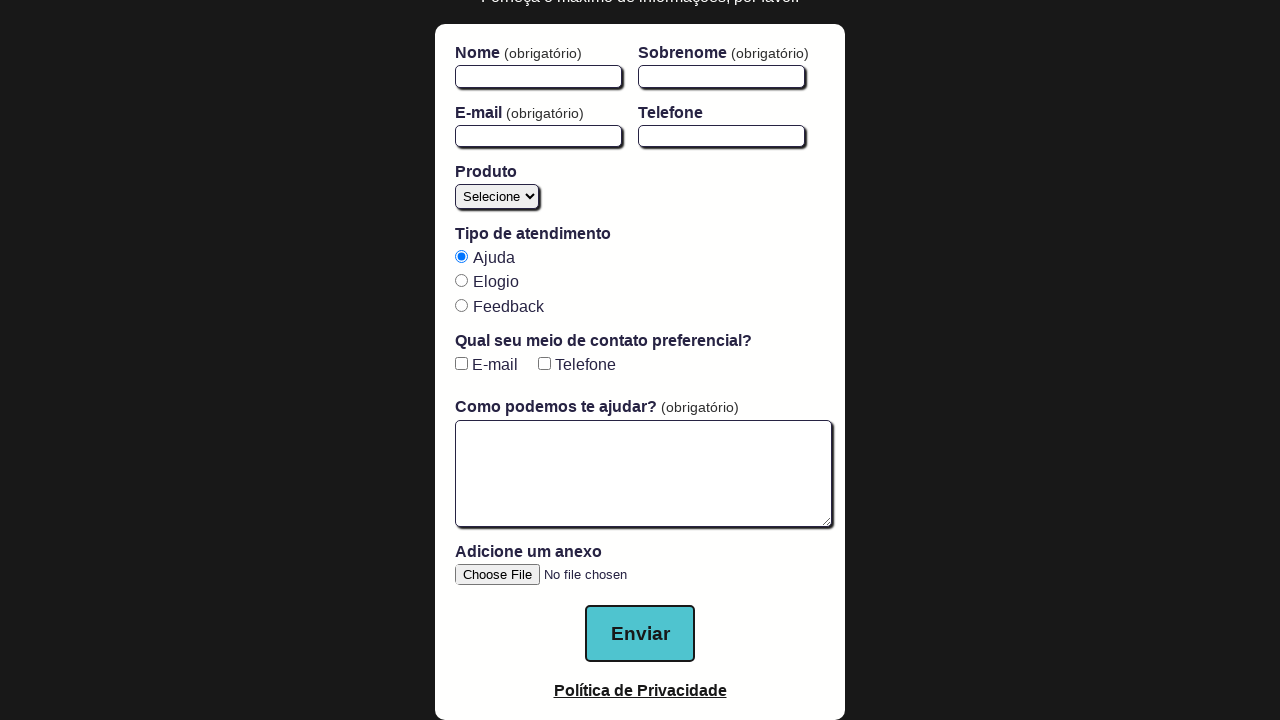

Verified new tab URL contains 'privacy': https://cac-tat.s3.eu-central-1.amazonaws.com/privacy.html
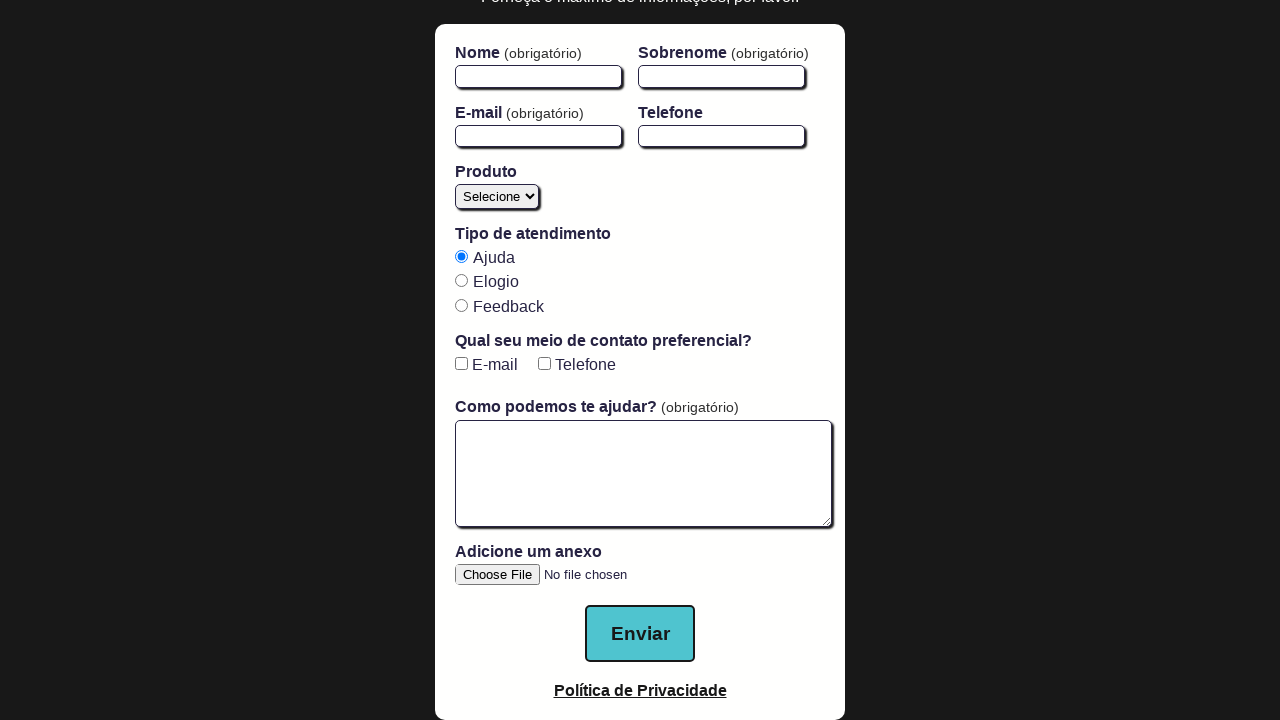

Closed the privacy policy tab
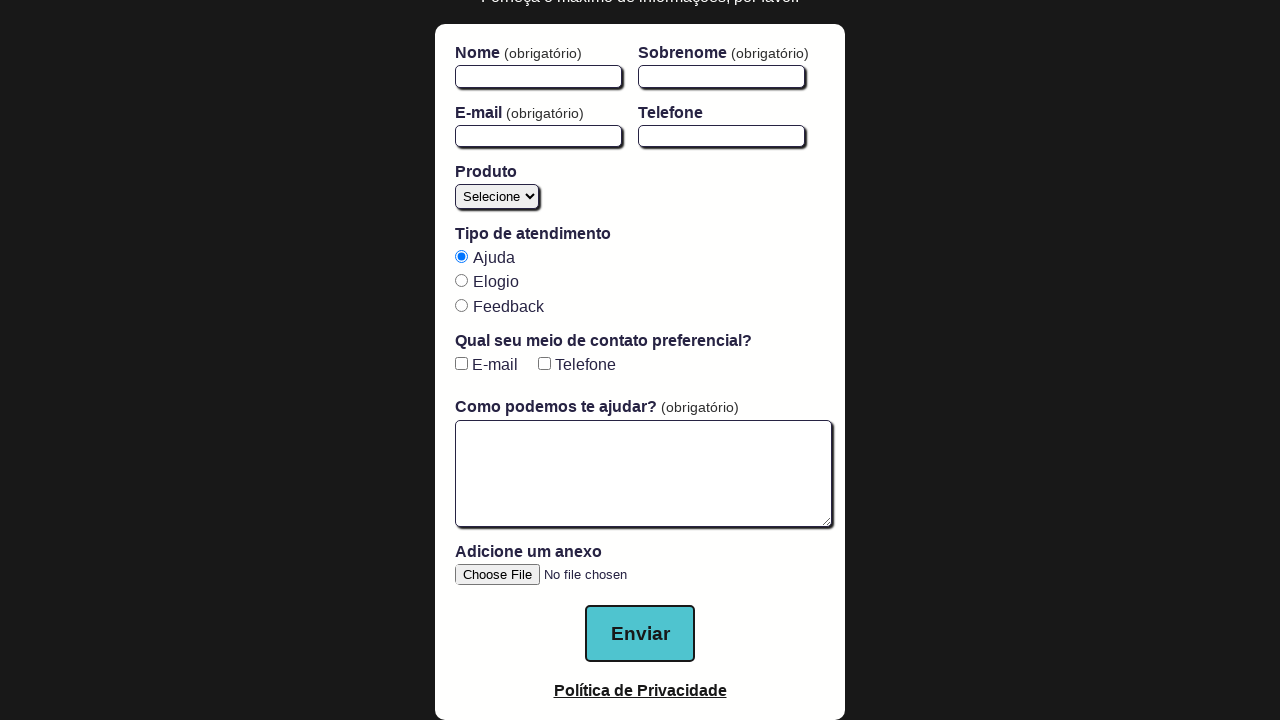

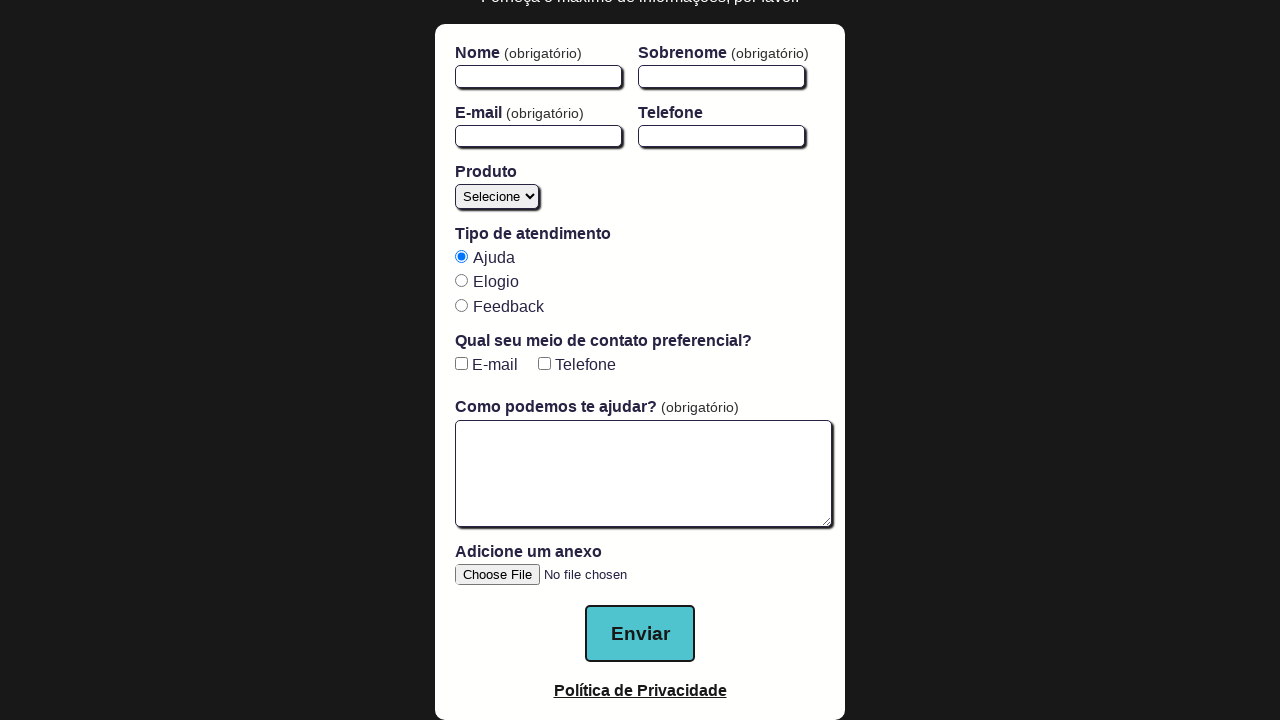